Navigates to Load Delay page which takes time to load, then verifies the button is visible

Starting URL: http://uitestingplayground.com/

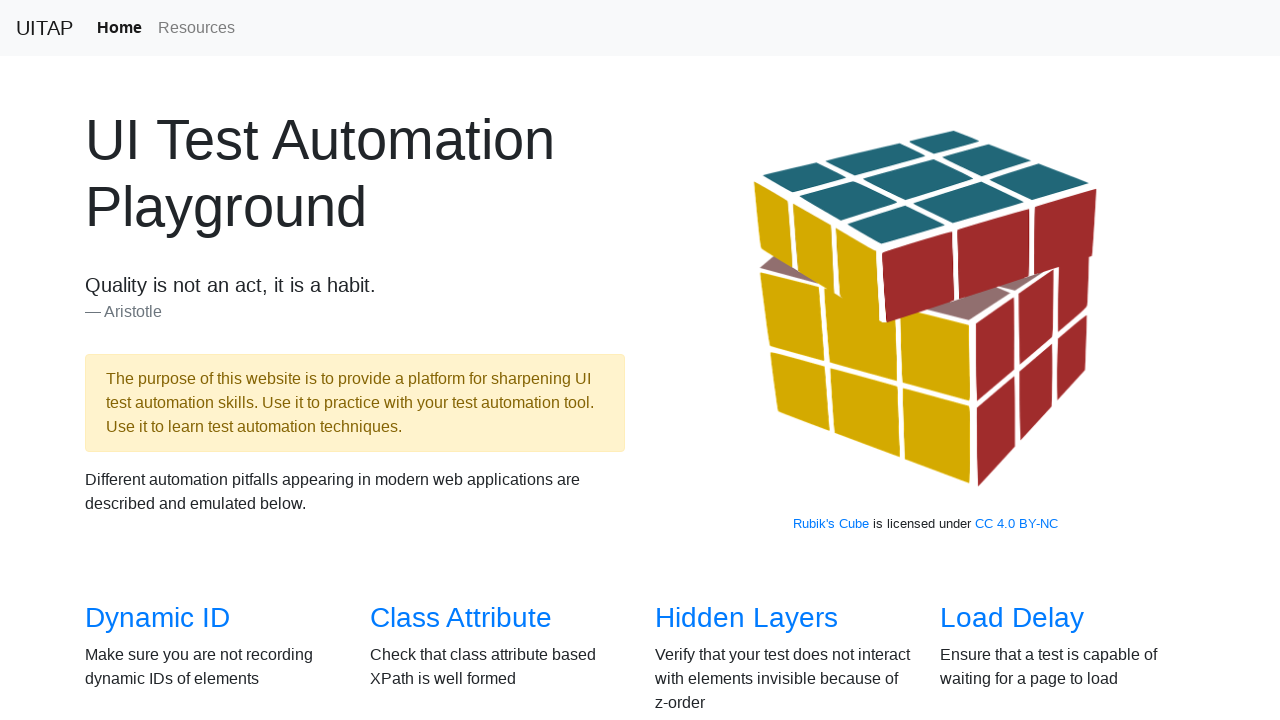

Clicked on Load Delay link from home page at (1012, 618) on a[href='/loaddelay']
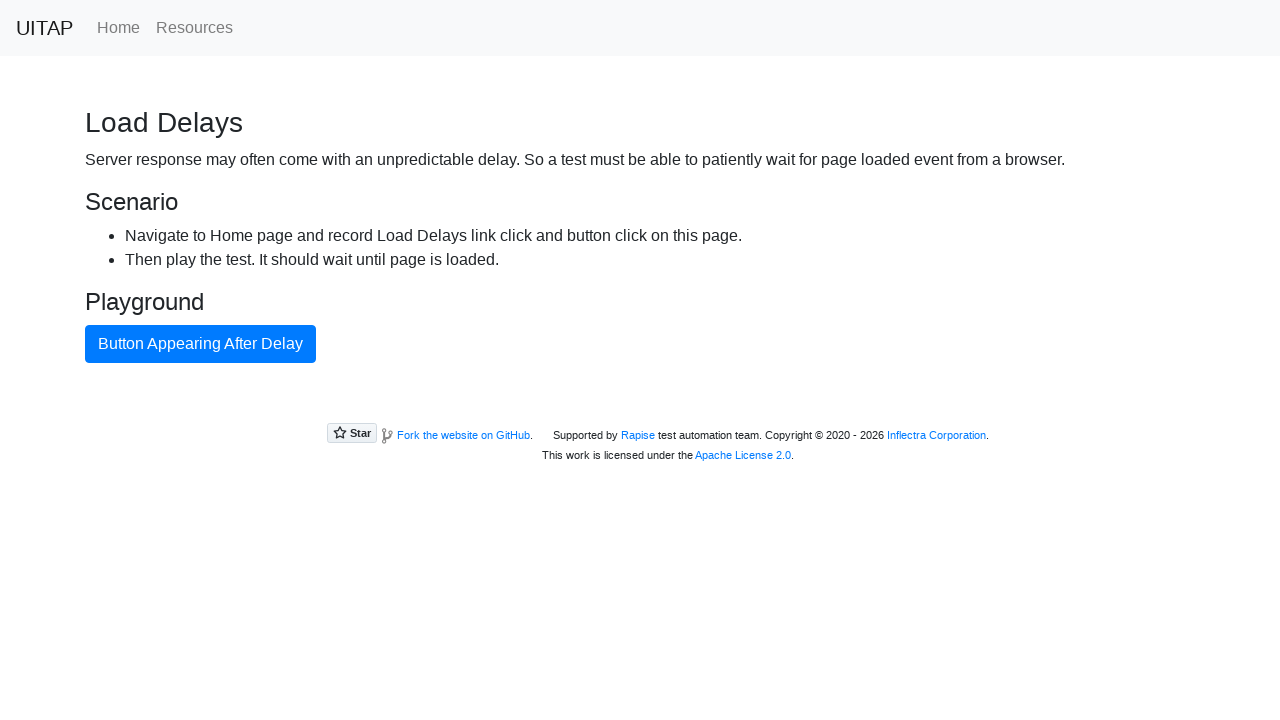

Delayed button is now visible after page load completed
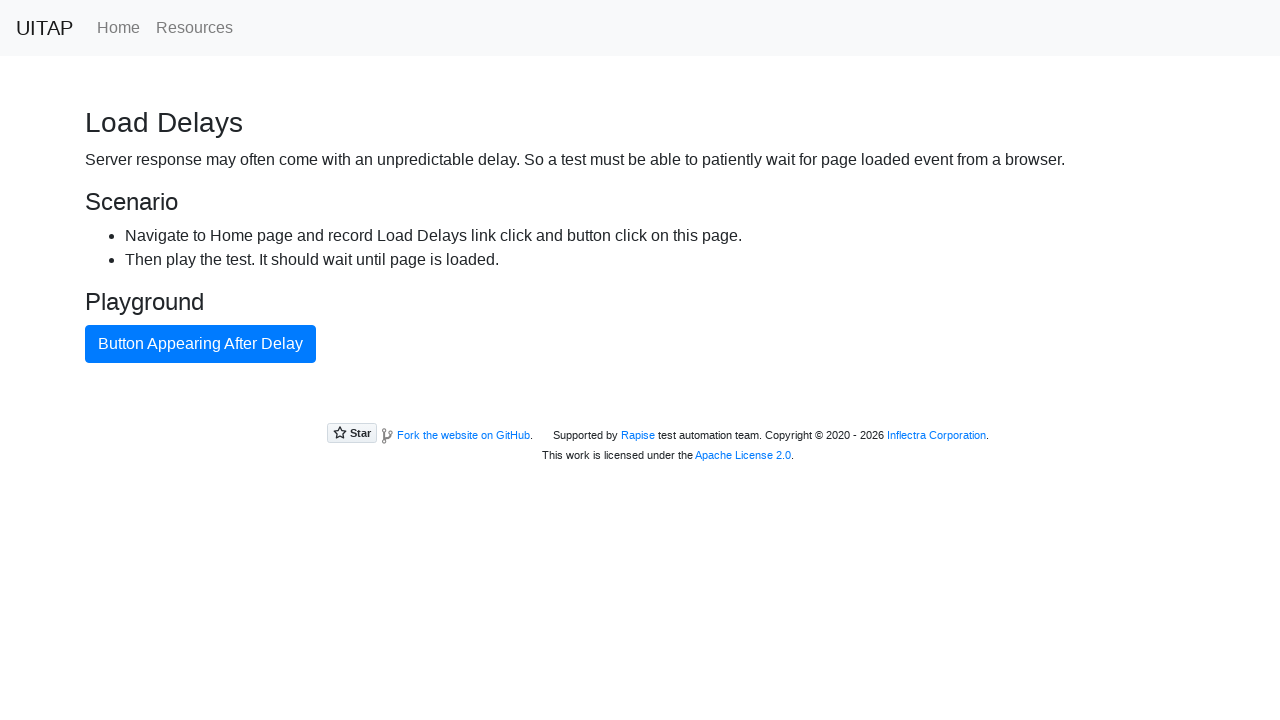

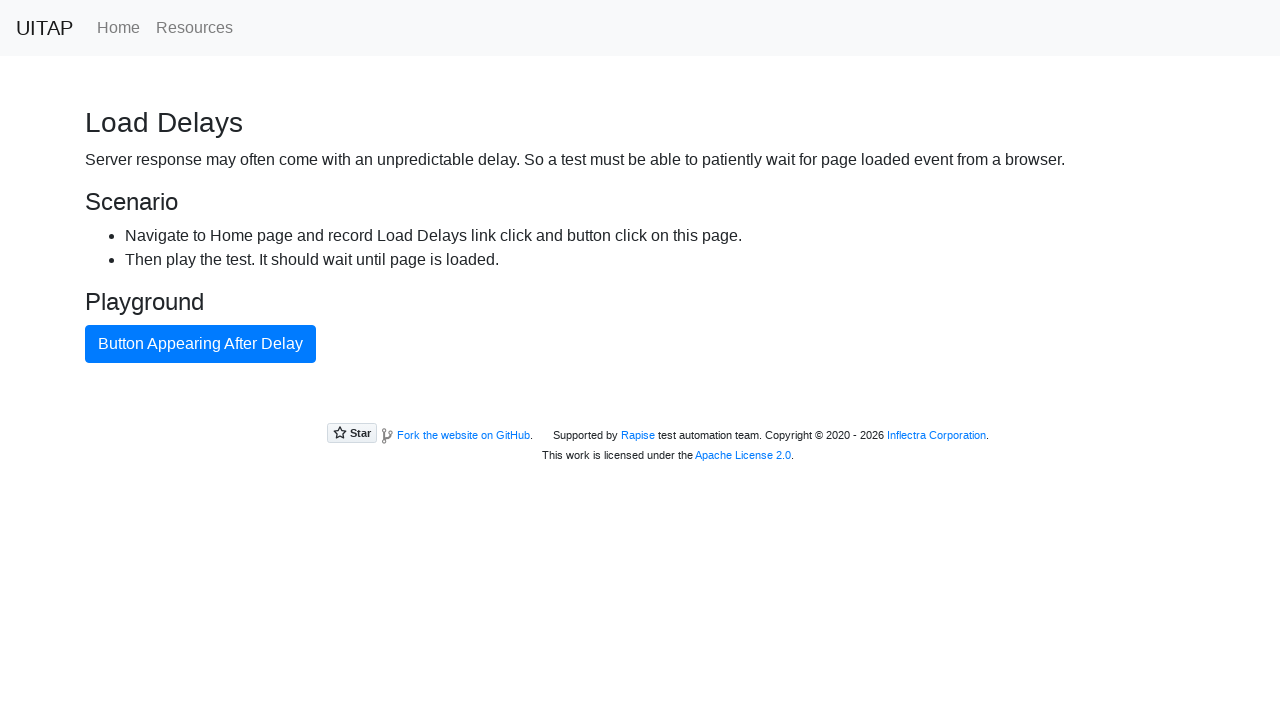